Tests drag and drop functionality by dragging column A element and dropping it onto column B element

Starting URL: https://practice.expandtesting.com/drag-and-drop

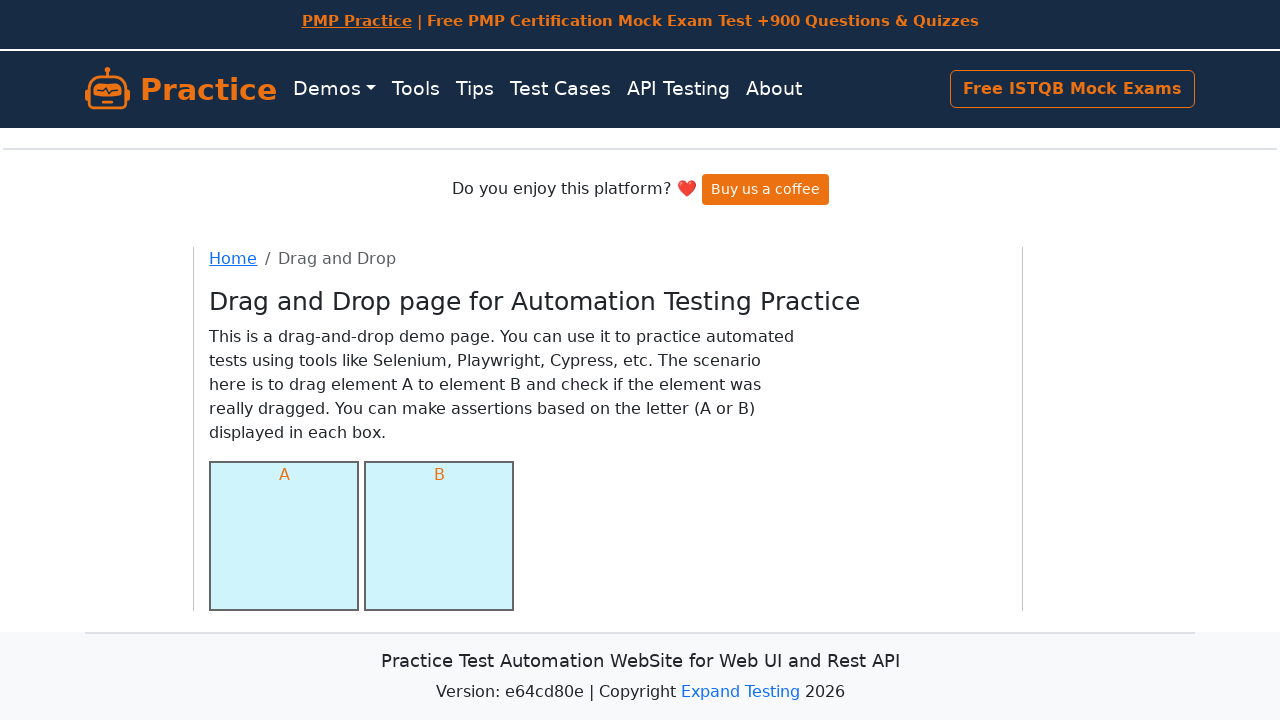

Located column A source element for drag and drop
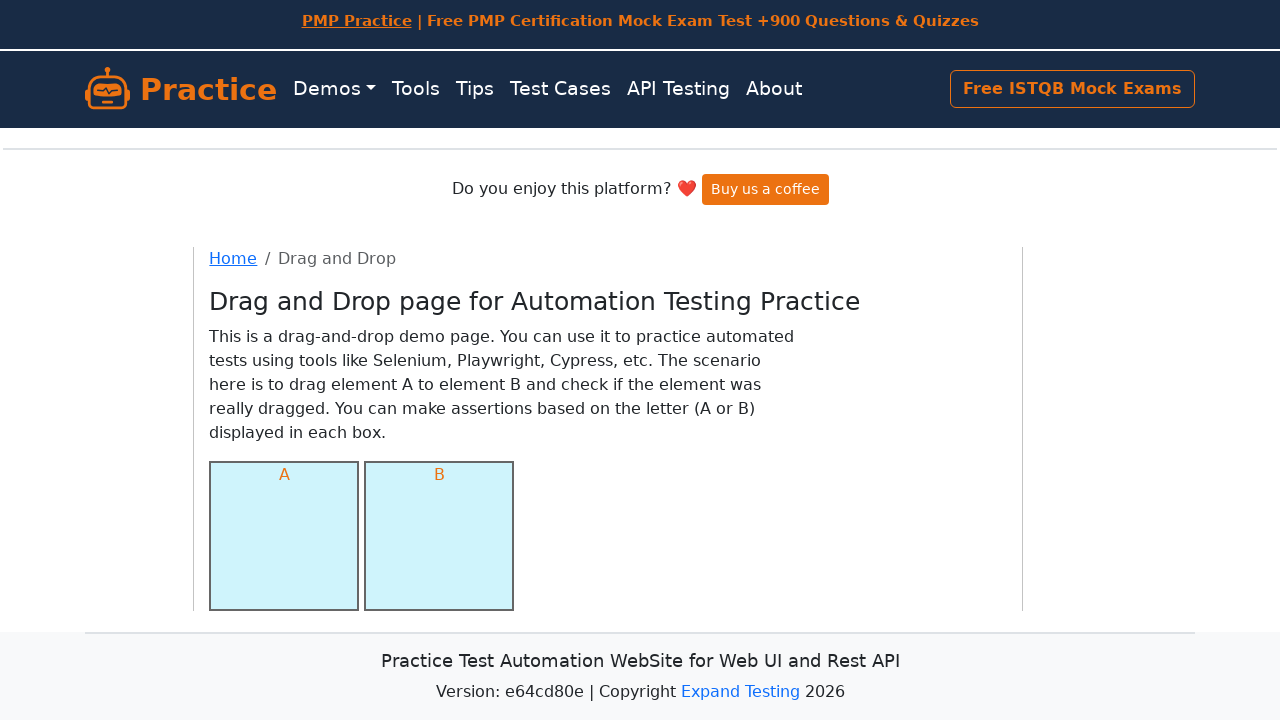

Located column B target element for drag and drop
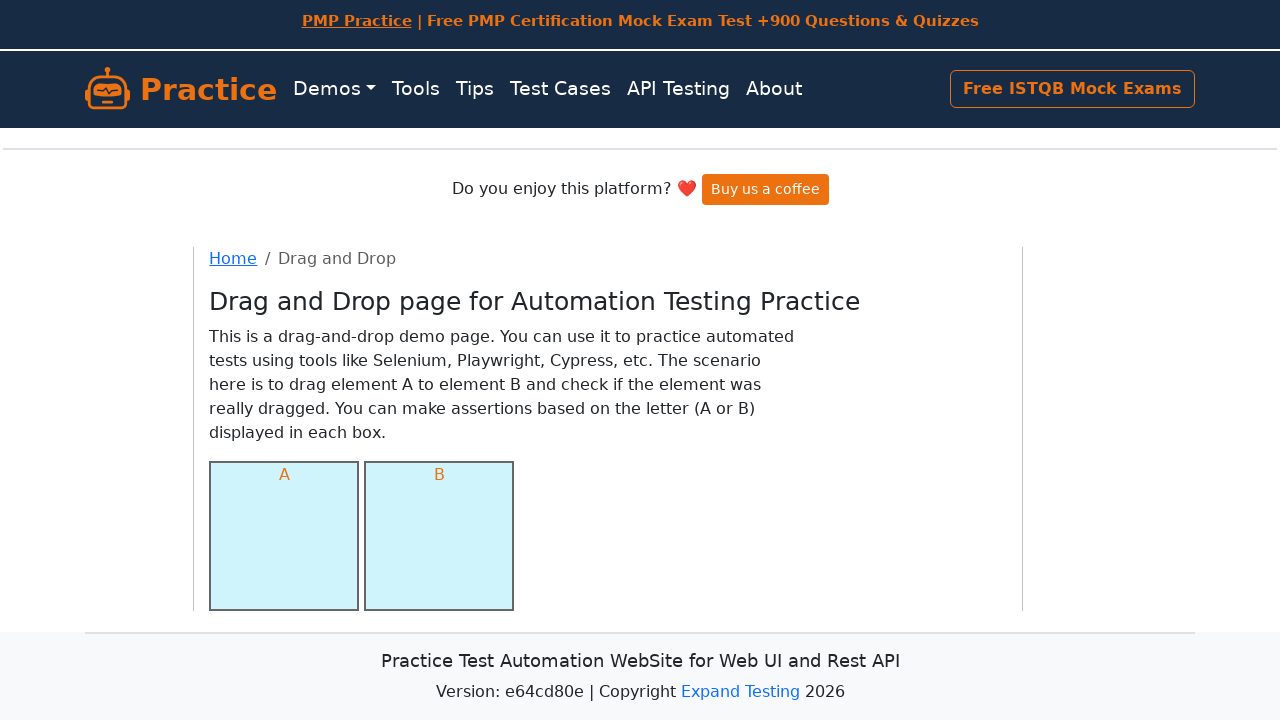

Dragged column A element and dropped it onto column B element at (439, 536)
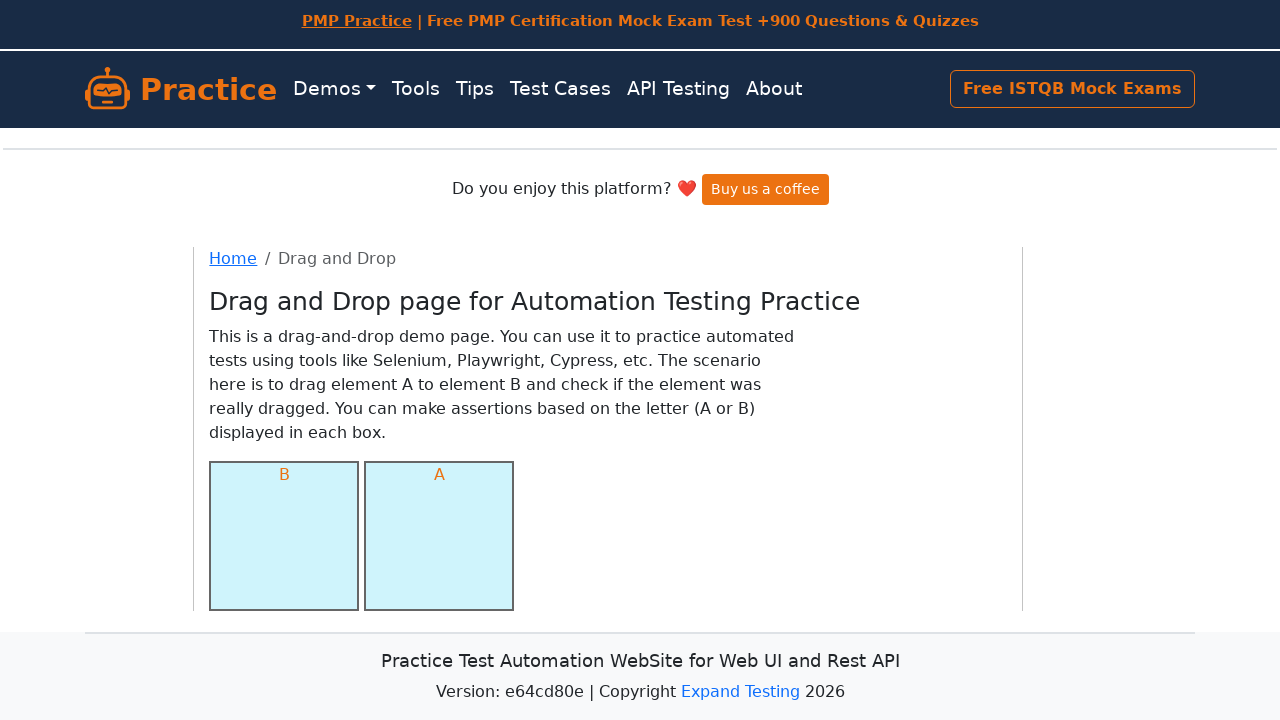

Waited for drag and drop action to complete
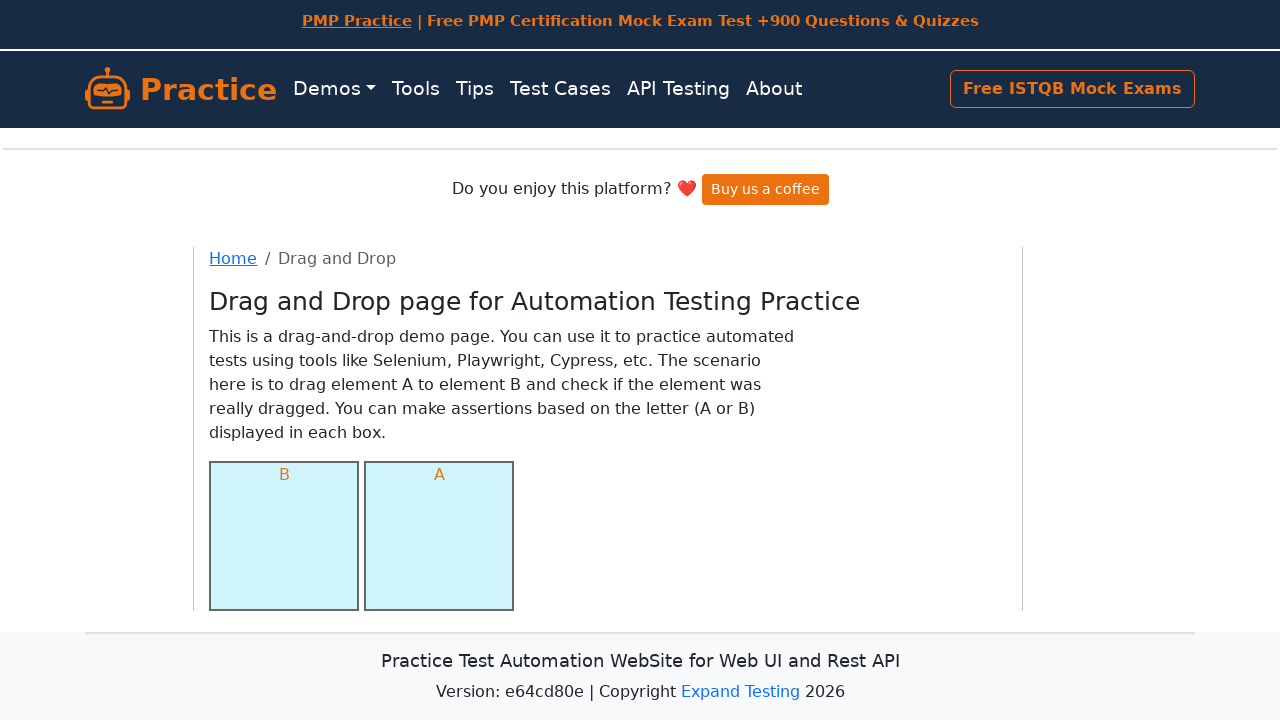

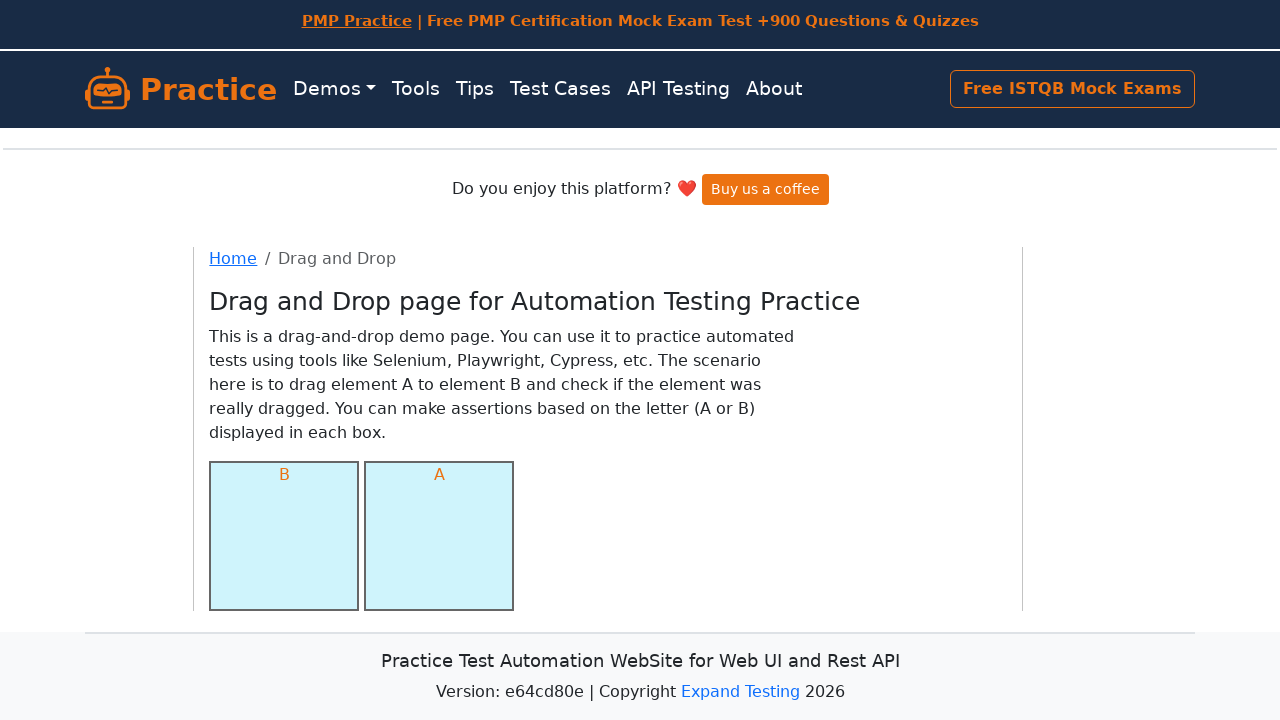